Tests handling of disabled form fields on a demo application by clicking on the "Disabled" section and then using JavaScript to fill in name, email, and password fields that are disabled.

Starting URL: https://demoapps.qspiders.com/ui?scenario=1

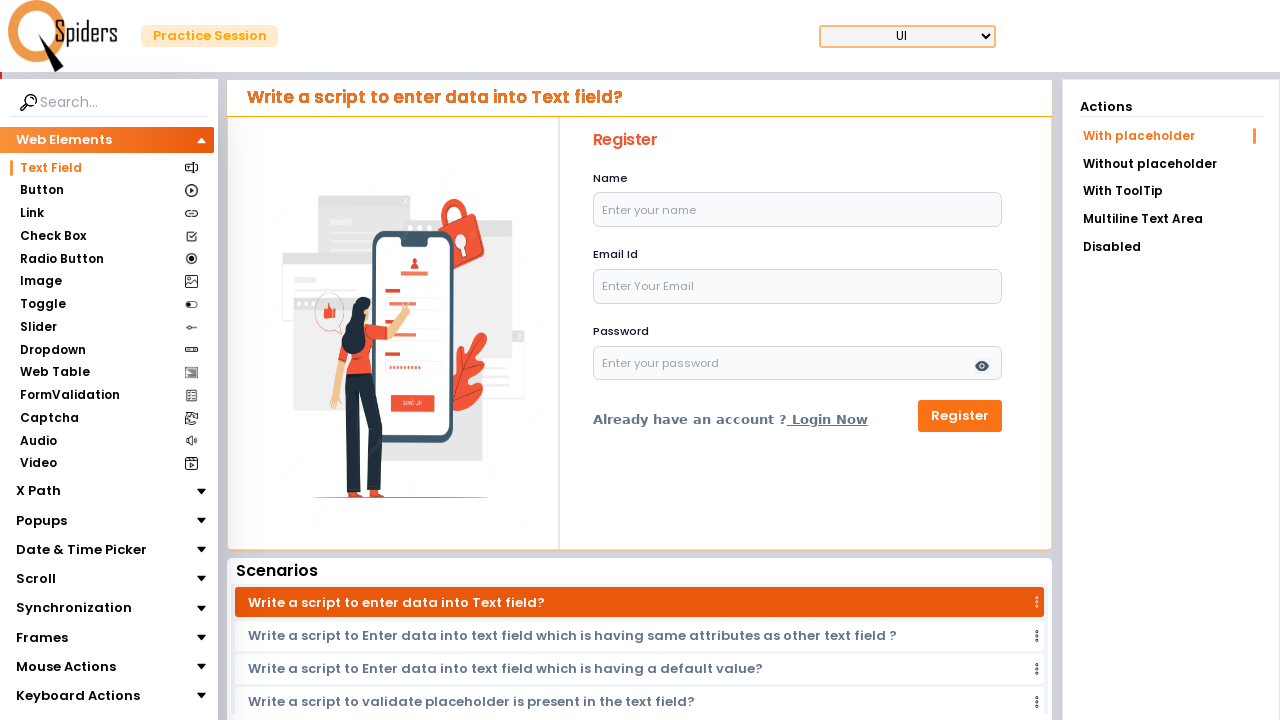

Clicked on the 'Disabled' section at (1171, 247) on xpath=//li[text()='Disabled']
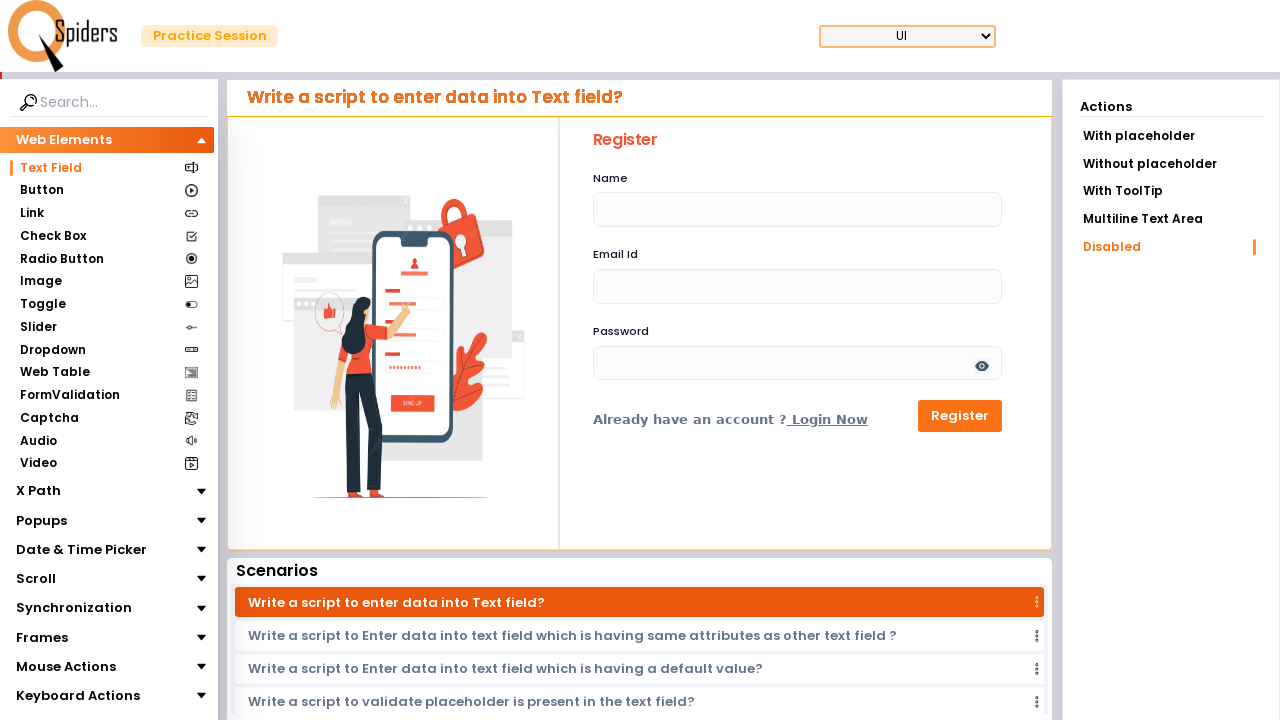

Waited 2000ms for the form to be ready
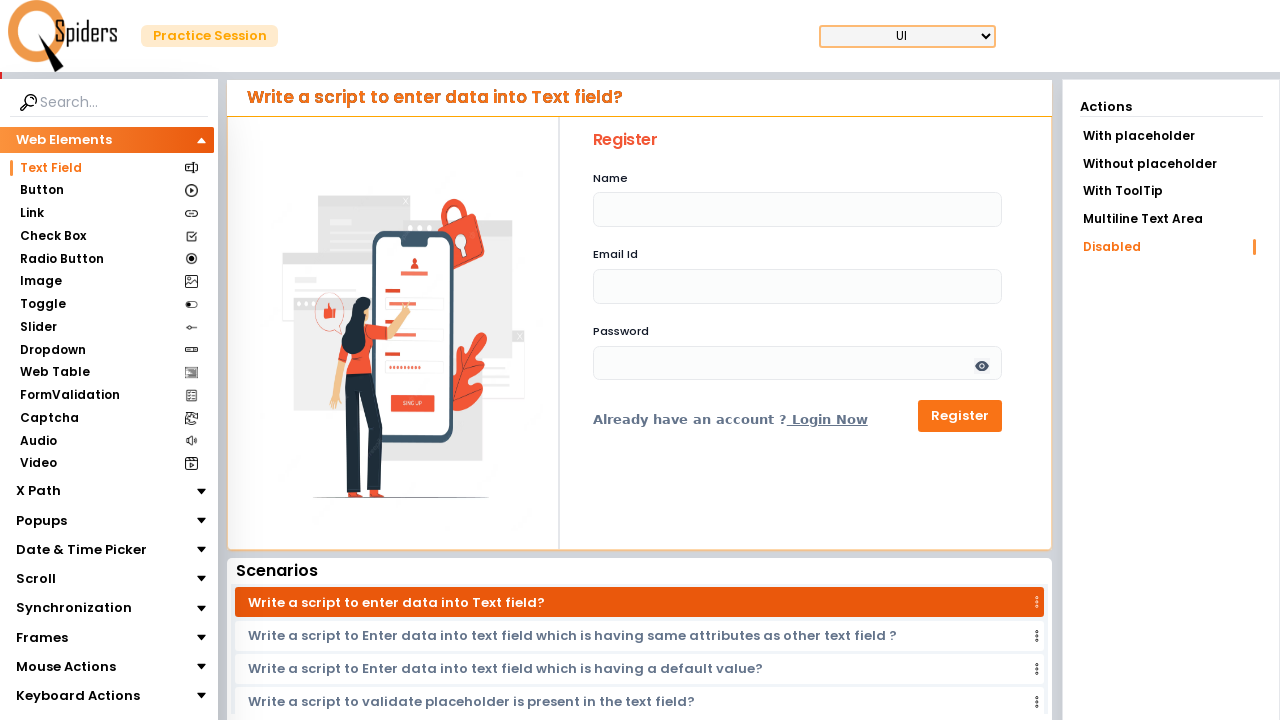

Used JavaScript to fill disabled name field with 'Jyoti'
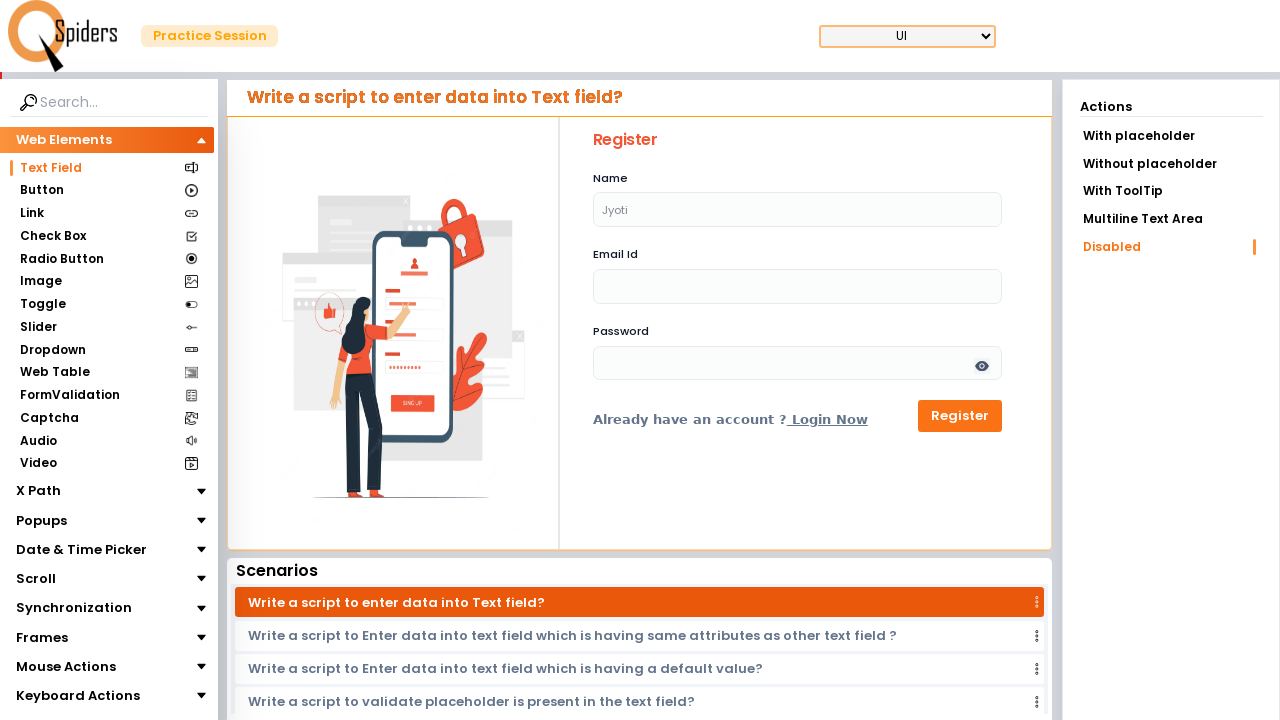

Used JavaScript to fill disabled email field with 'jyoti@gmail.com'
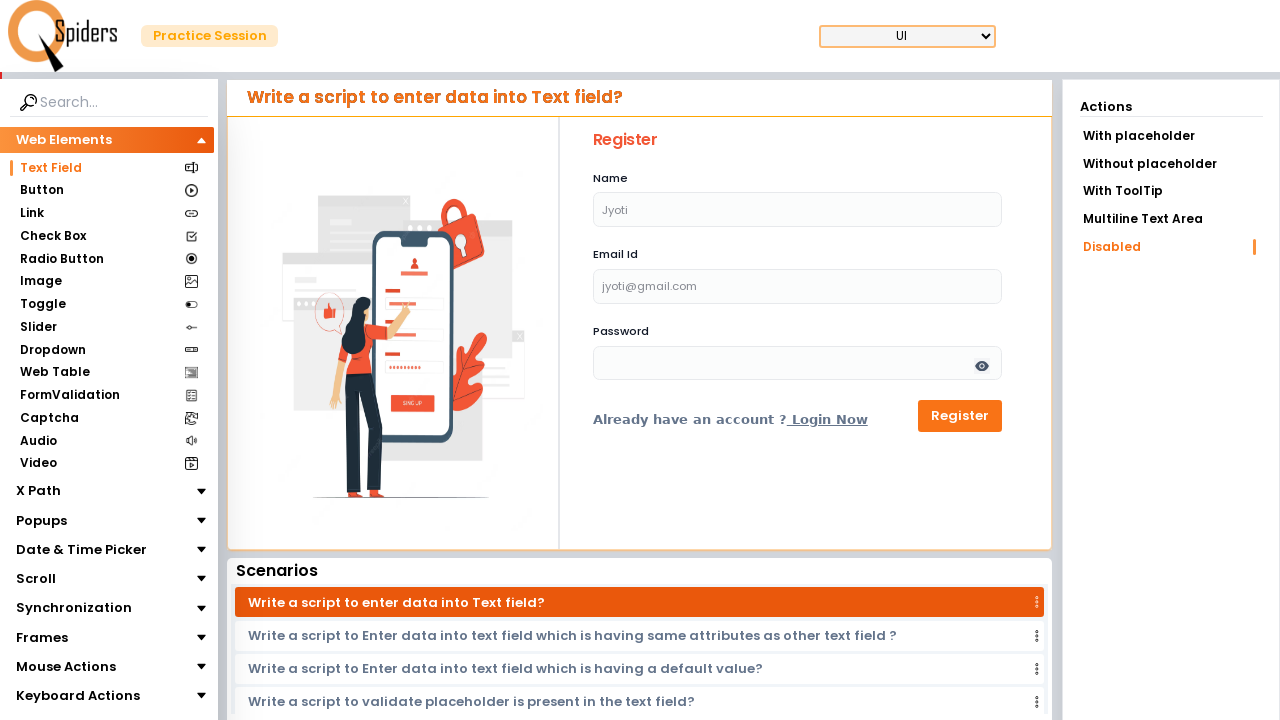

Used JavaScript to fill disabled password field with '123456'
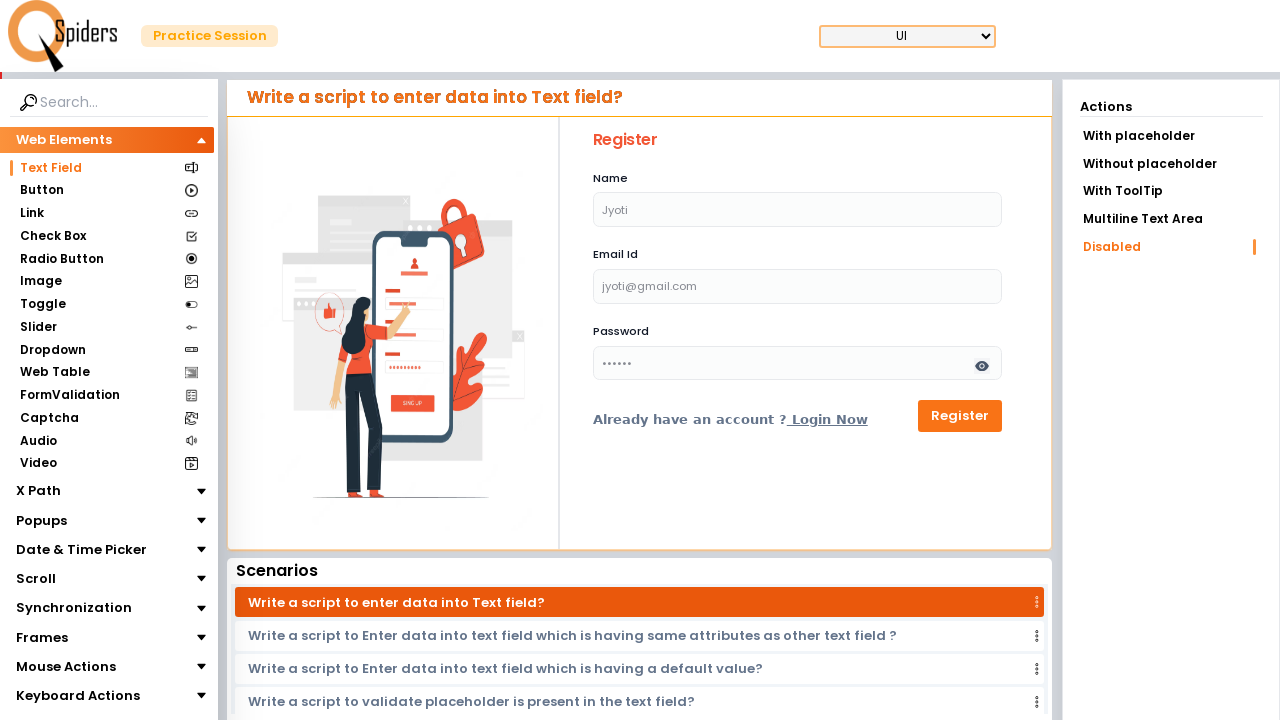

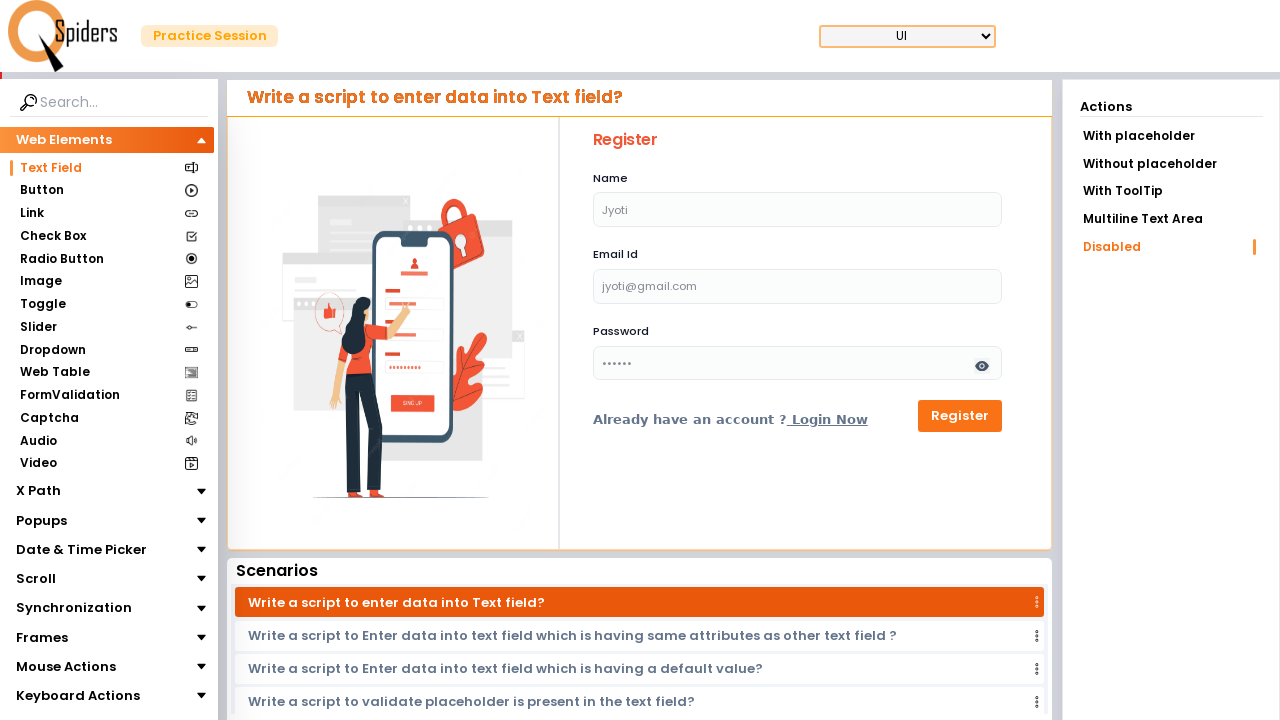